Tests drag and drop functionality on jQuery UI demo page by switching to an iframe and dragging an element onto a droppable target

Starting URL: https://jqueryui.com/droppable/

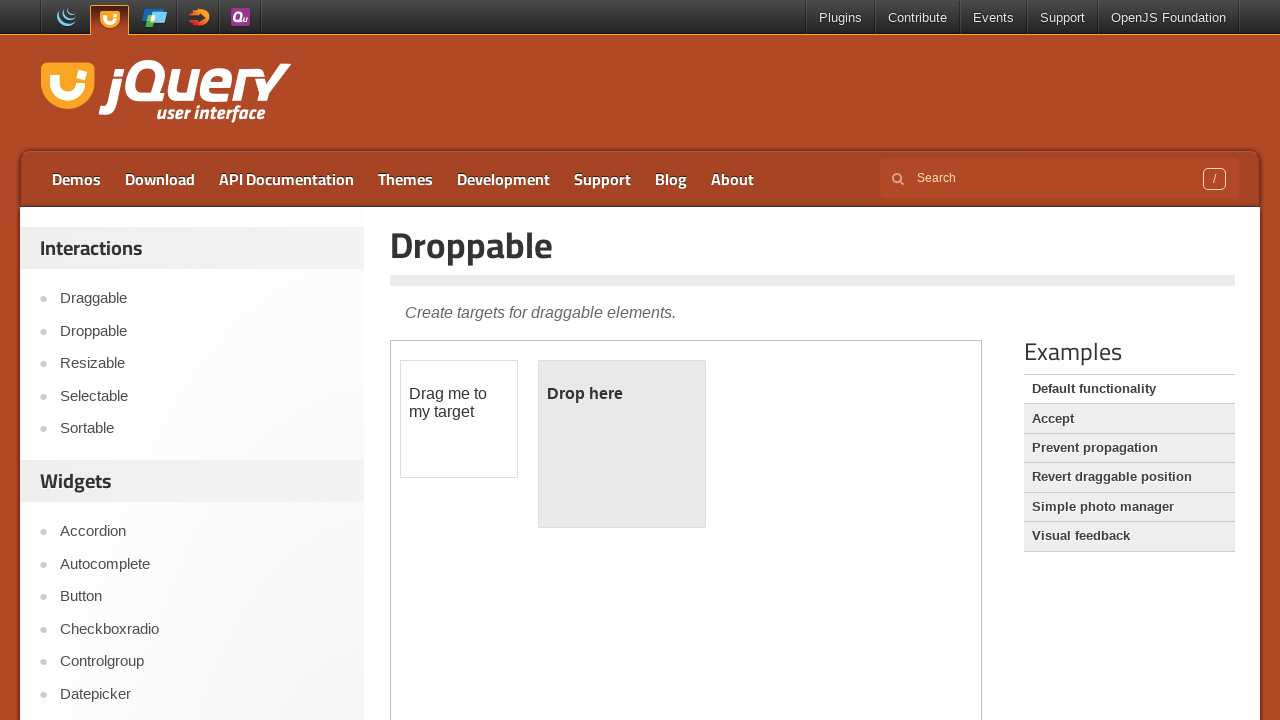

Located the demo iframe
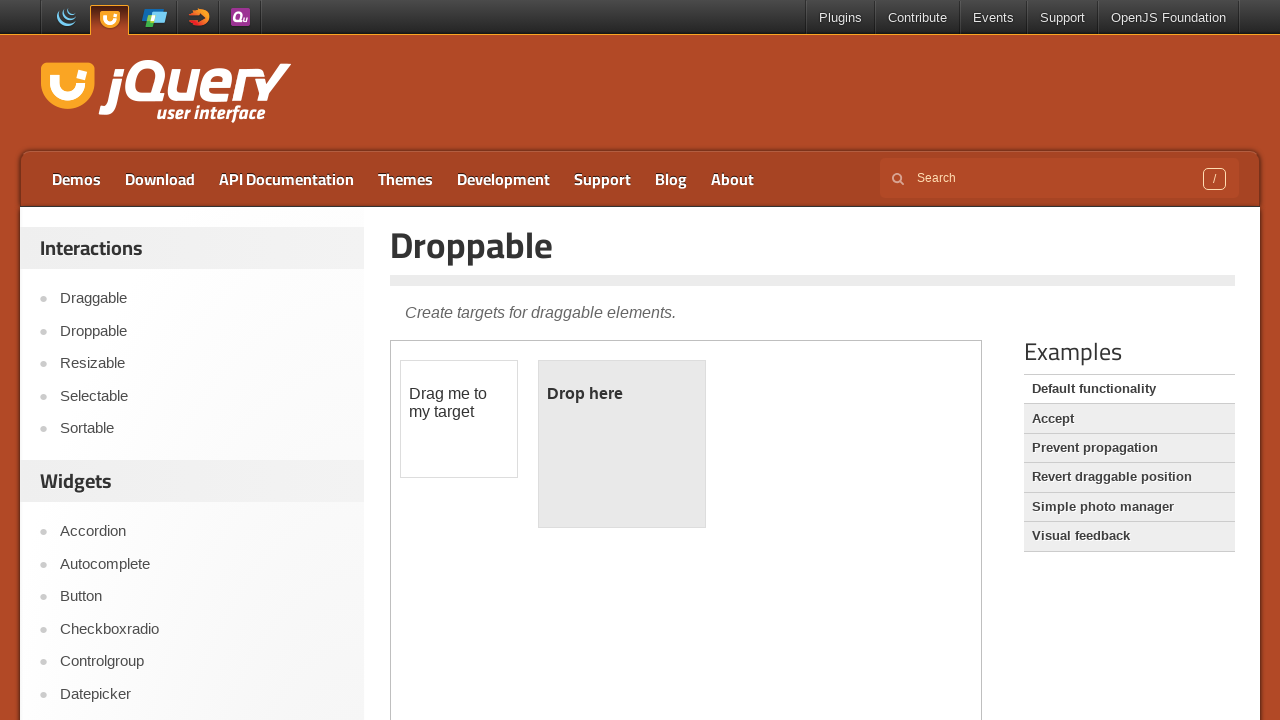

Located draggable element within iframe
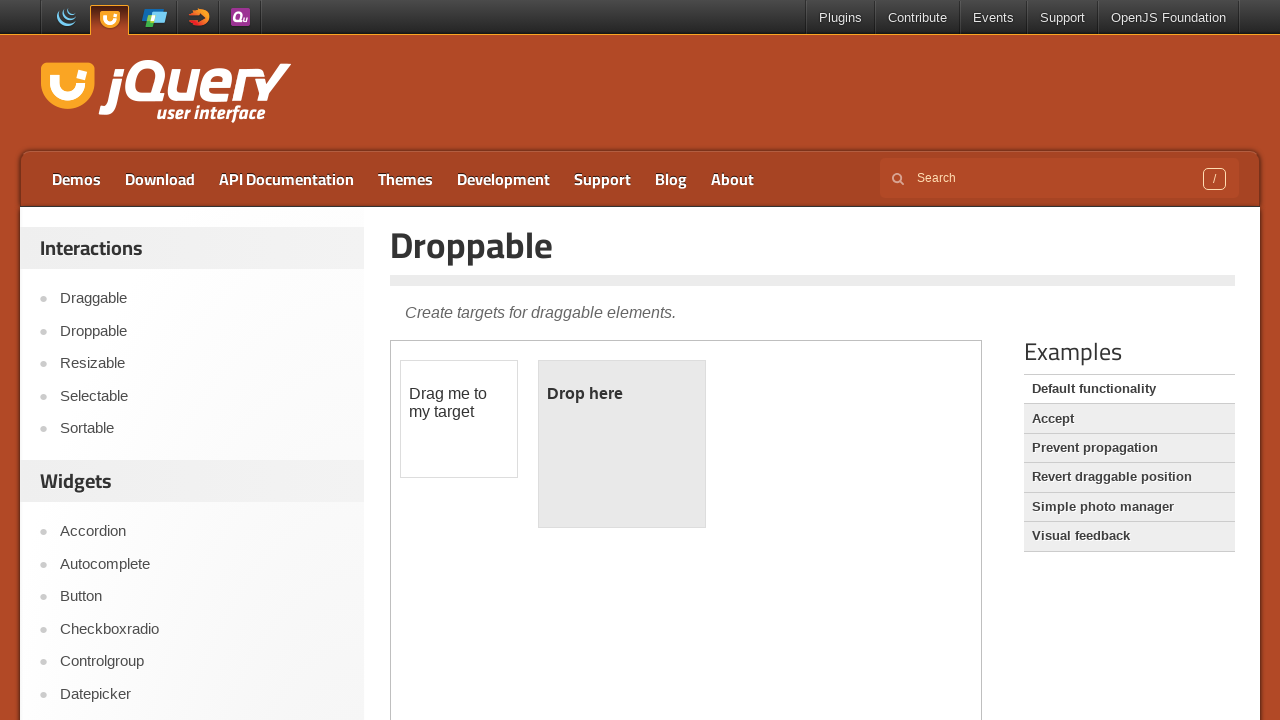

Located droppable element within iframe
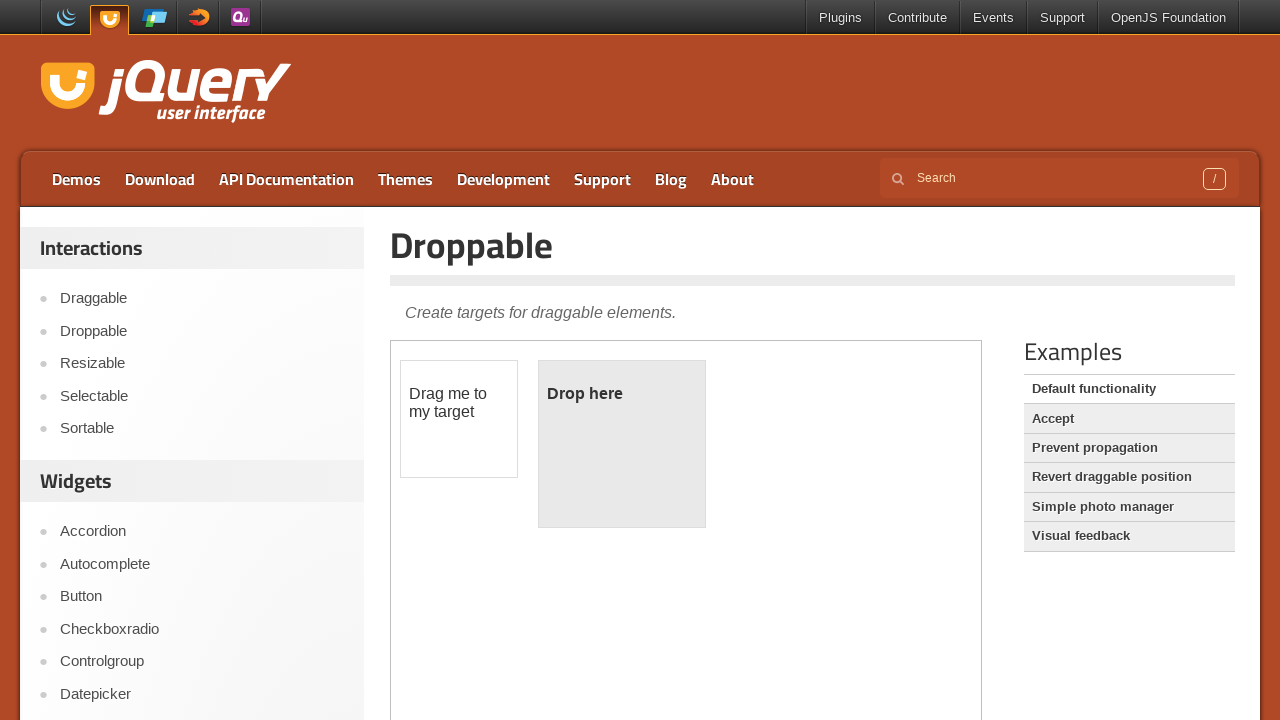

Dragged draggable element onto droppable target at (622, 444)
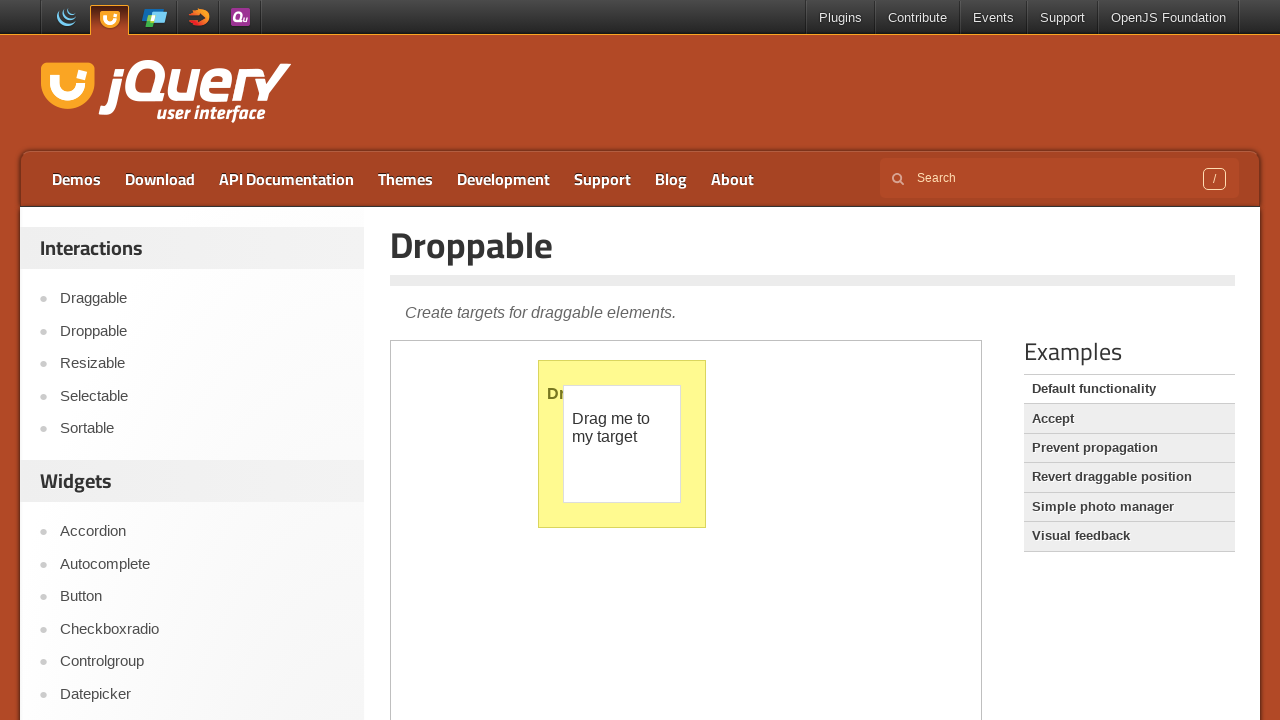

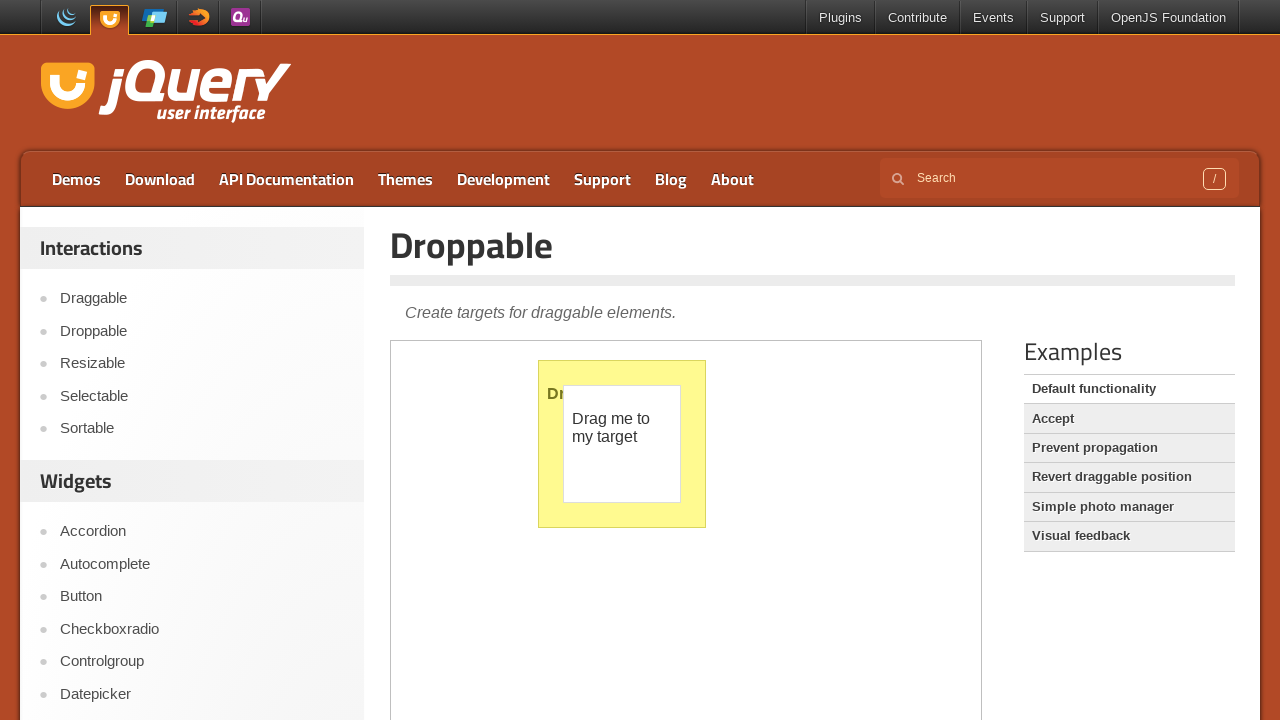